Tests a simple form interaction by locating and clicking a submit button on a GitHub Pages form task page.

Starting URL: http://suninjuly.github.io/simple_form_find_task.html

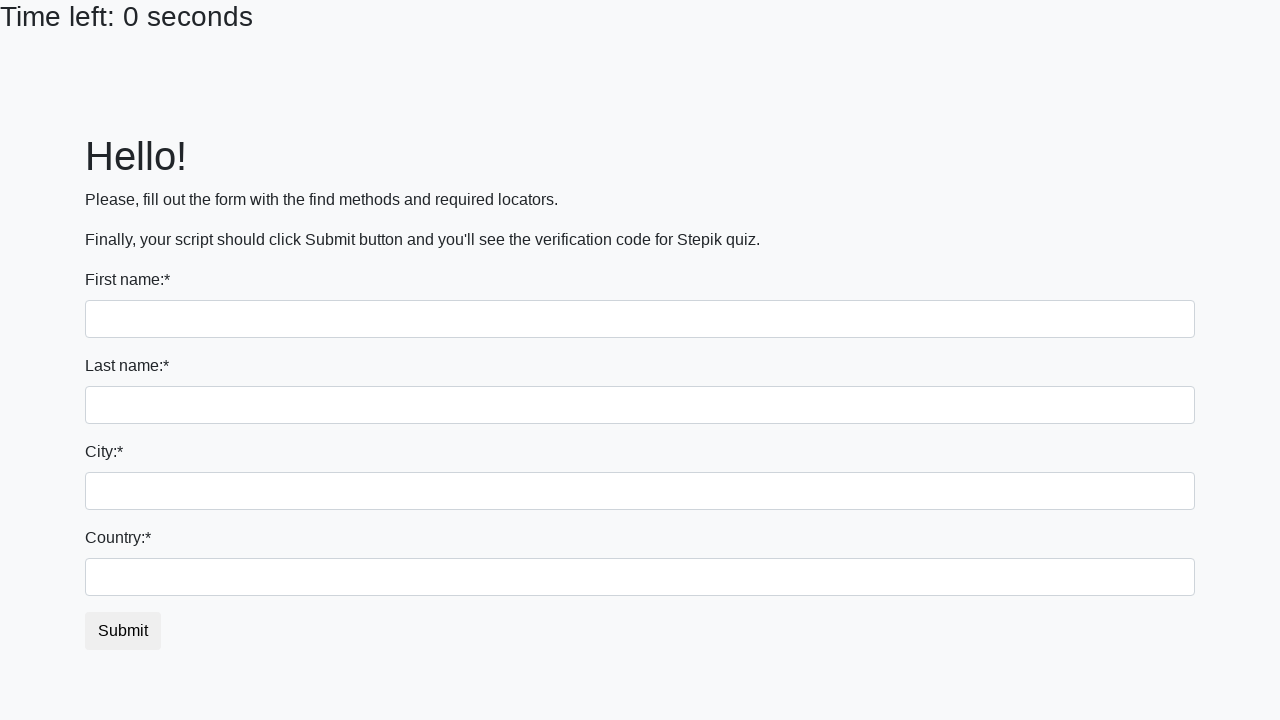

Submit button became visible on the form
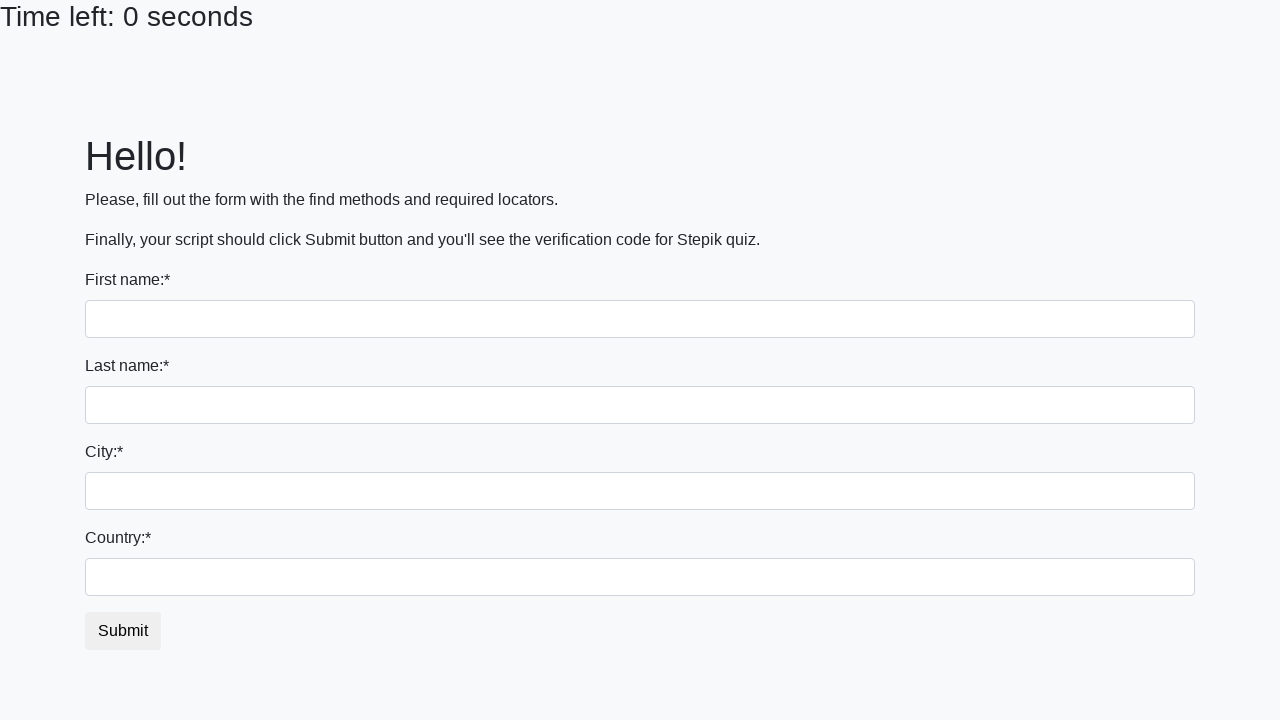

Clicked the submit button to complete the form task at (123, 631) on #submit_button
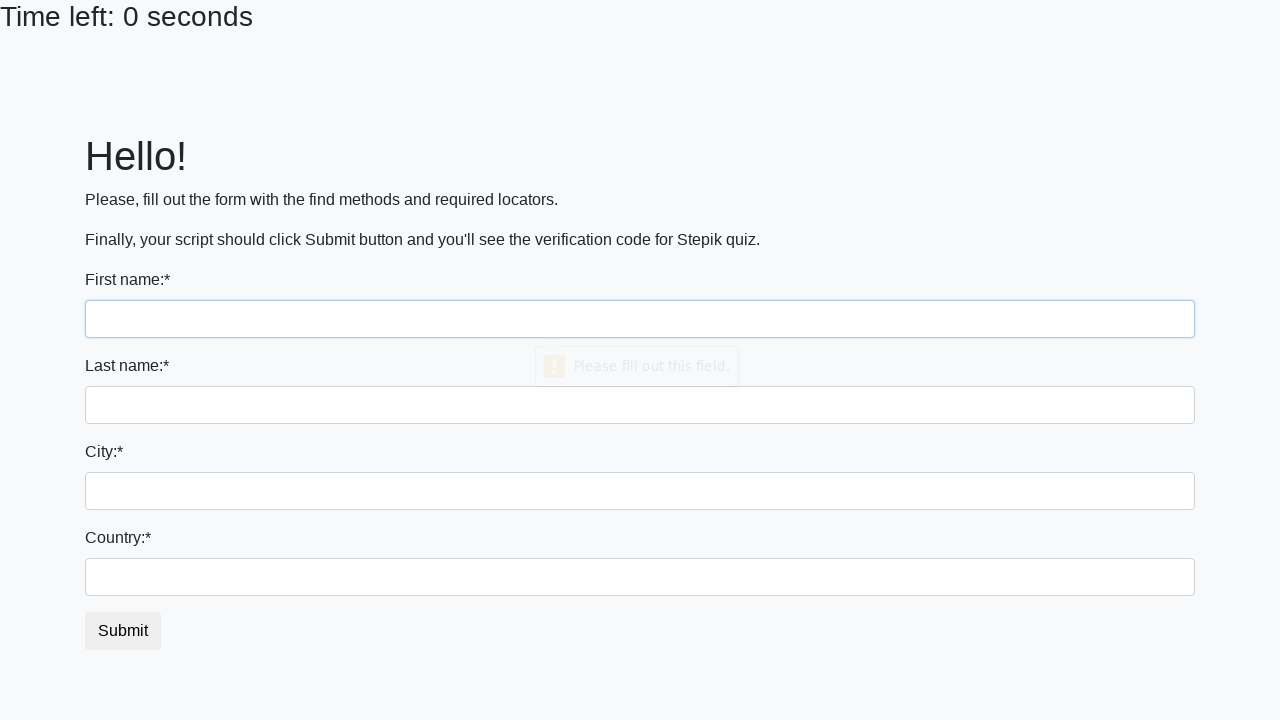

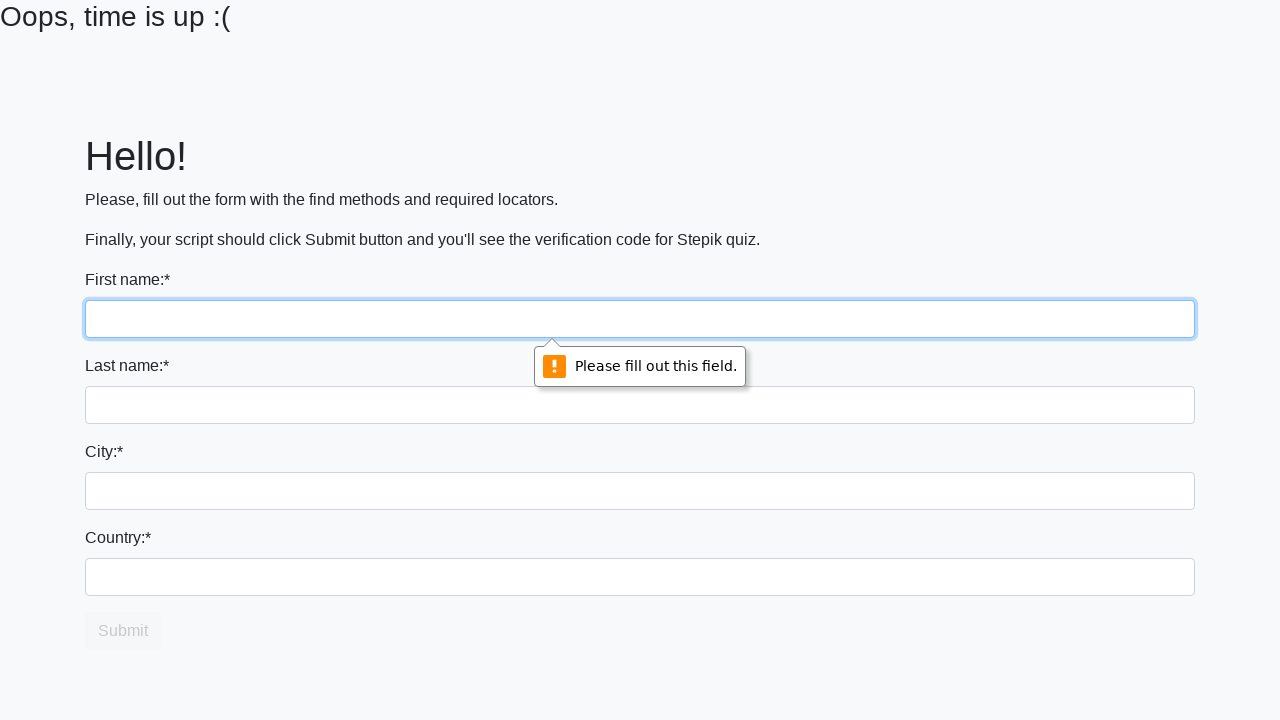